Tests dynamic dropdown functionality on a flight booking practice page by selecting origin and destination cities, then verifying that the return date field becomes enabled when selecting round trip option

Starting URL: https://rahulshettyacademy.com/dropdownsPractise/

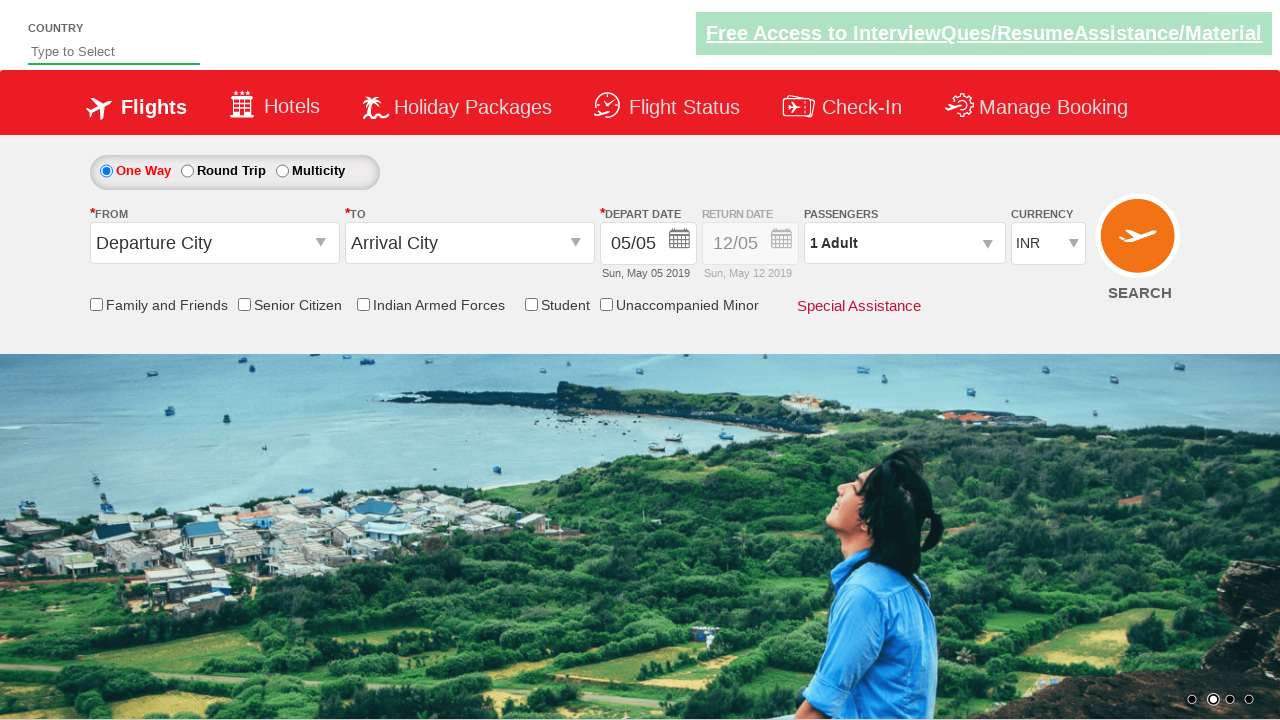

Clicked on origin station dropdown at (214, 243) on #ctl00_mainContent_ddl_originStation1_CTXT
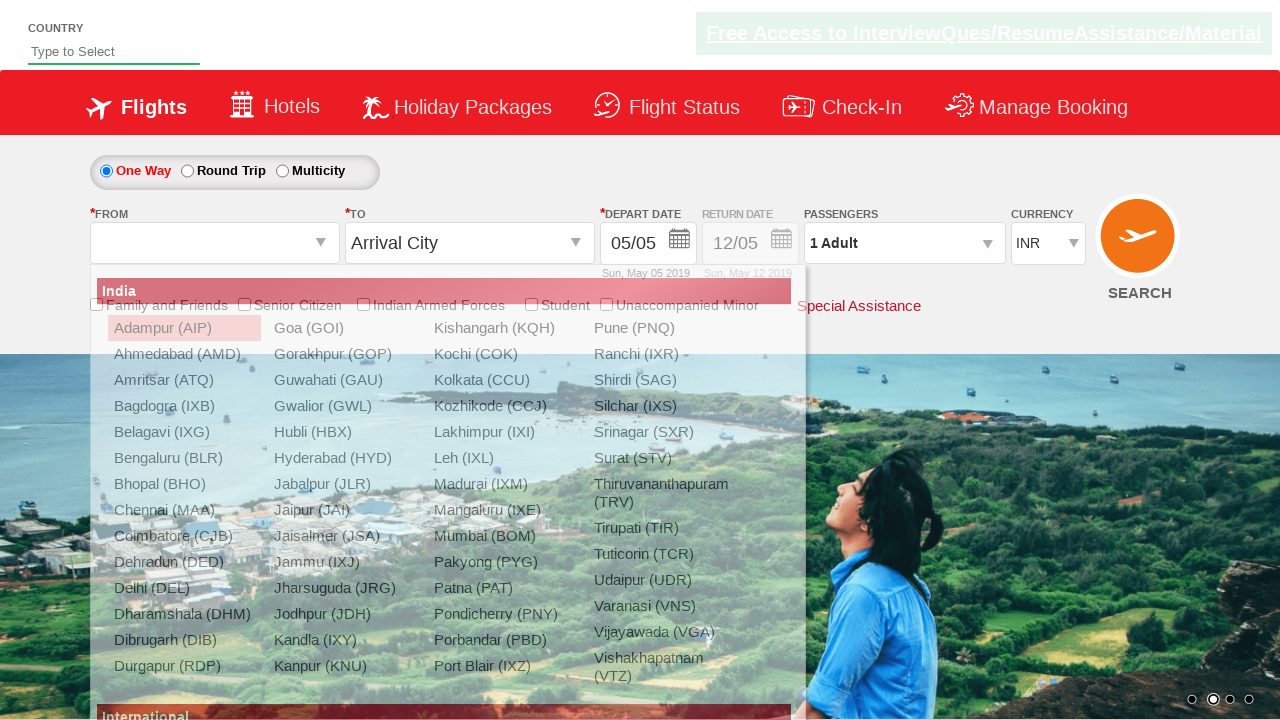

Selected Bangalore (BLR) as origin city at (184, 458) on a[value='BLR']
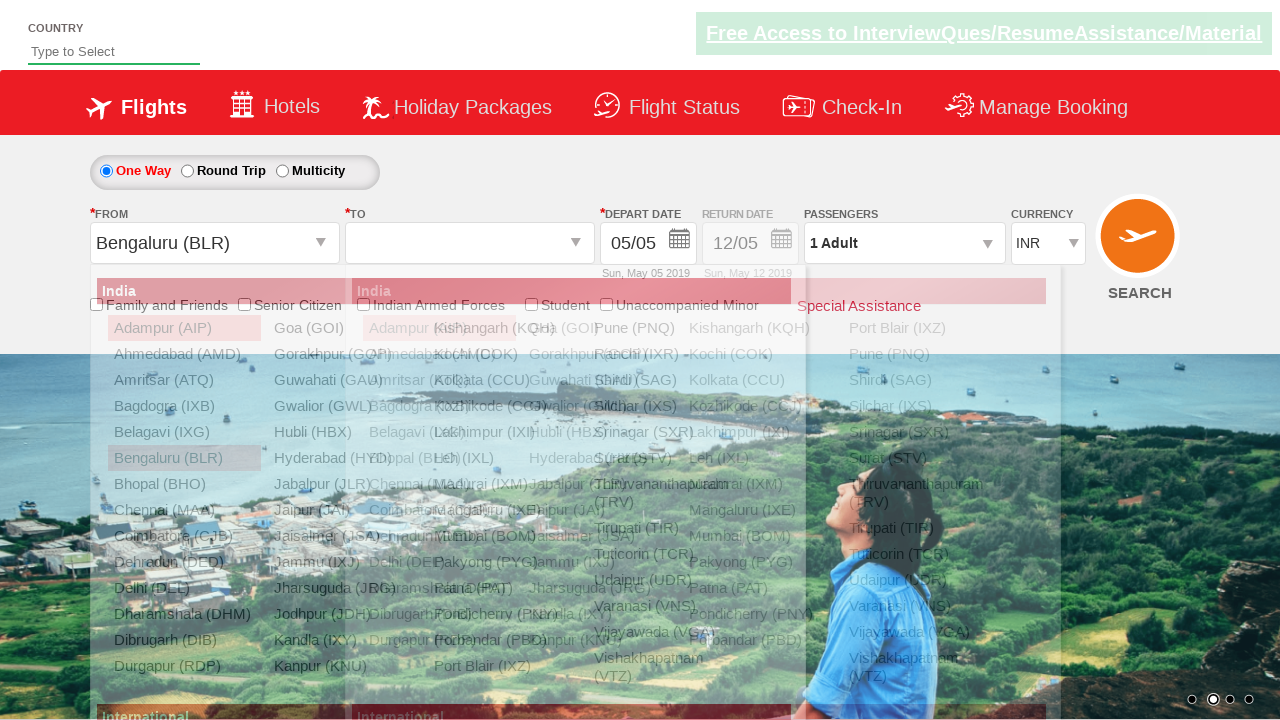

Selected Chennai (MAA) as destination city at (439, 484) on (//a[@value='MAA'])[2]
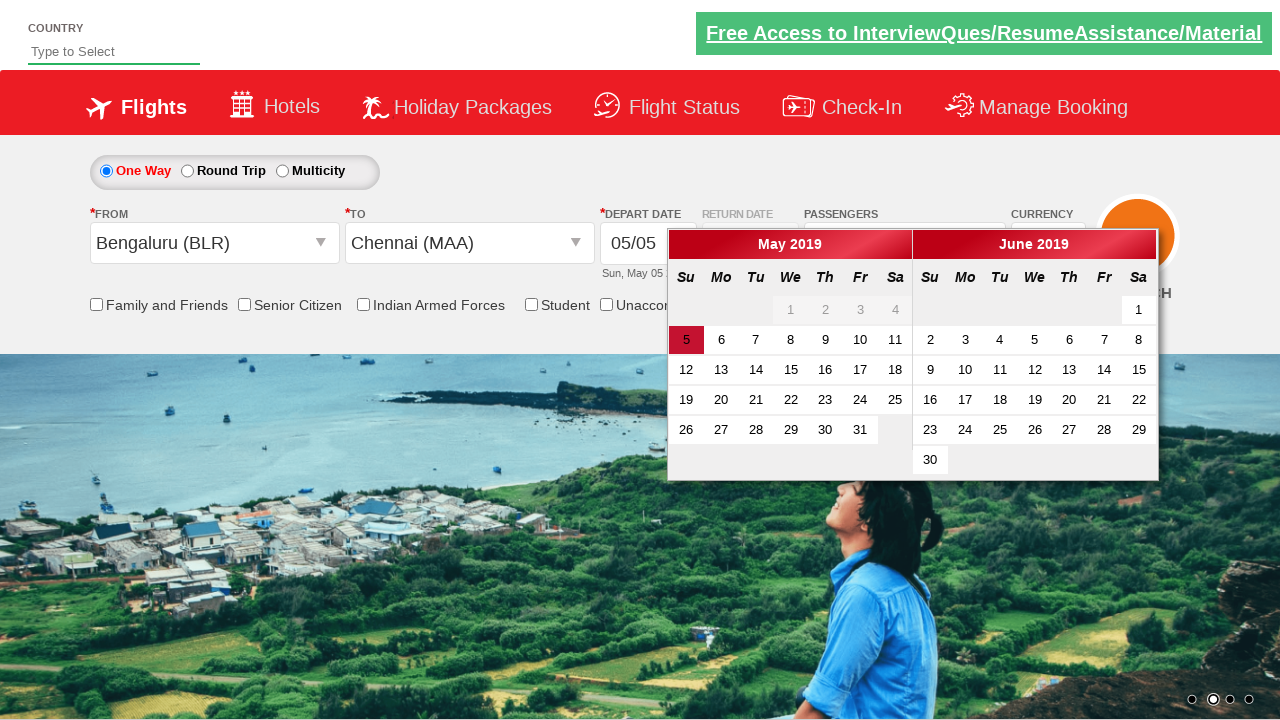

Clicked Round Trip radio button at (187, 171) on #ctl00_mainContent_rbtnl_Trip_1
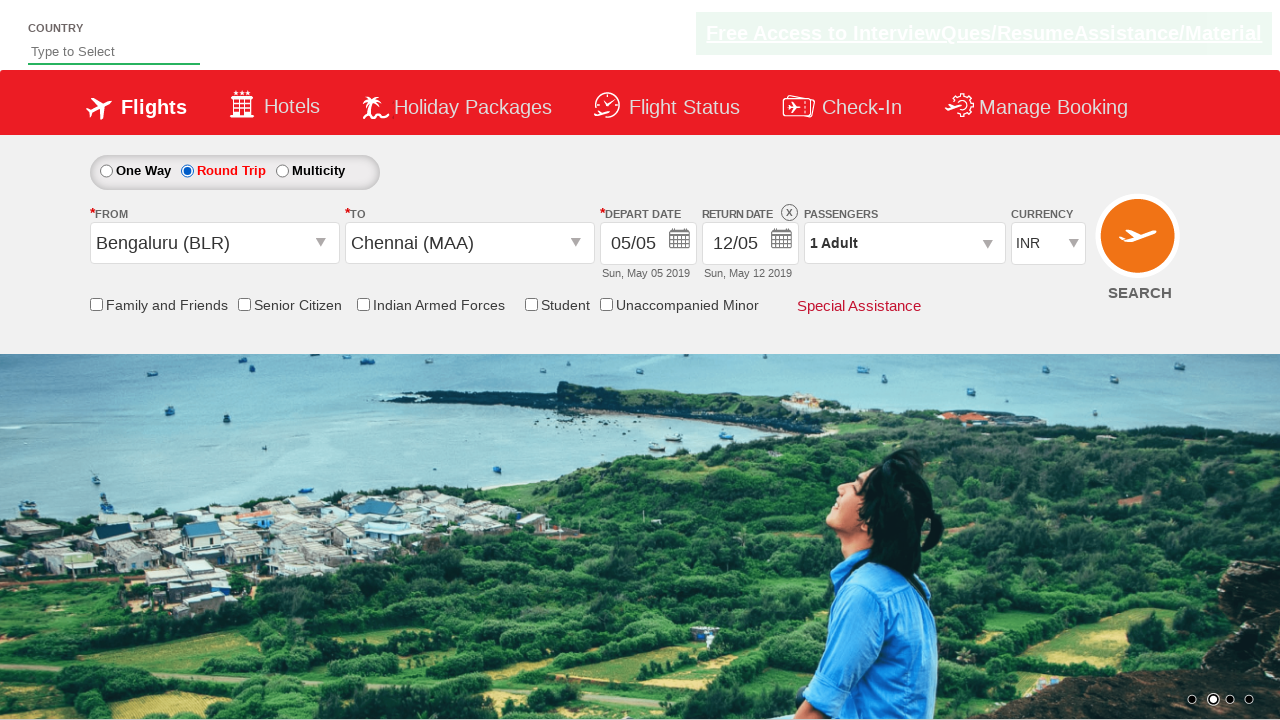

Return date field is now enabled and visible
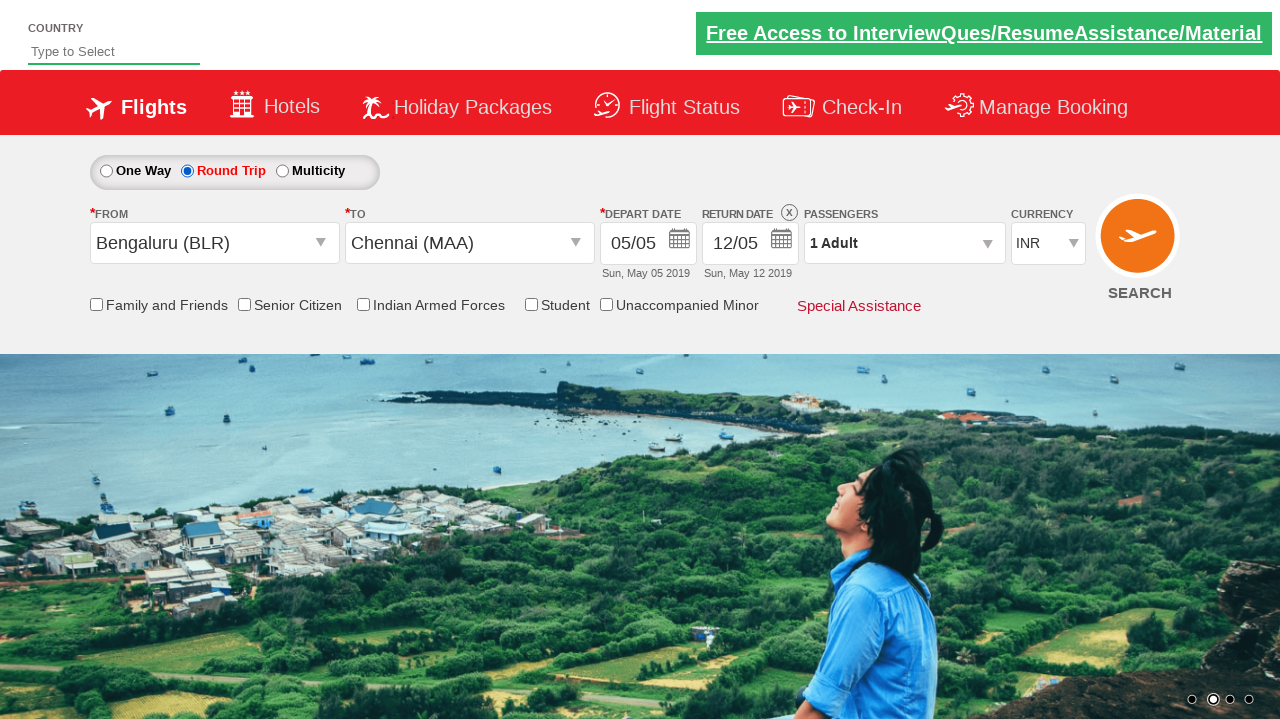

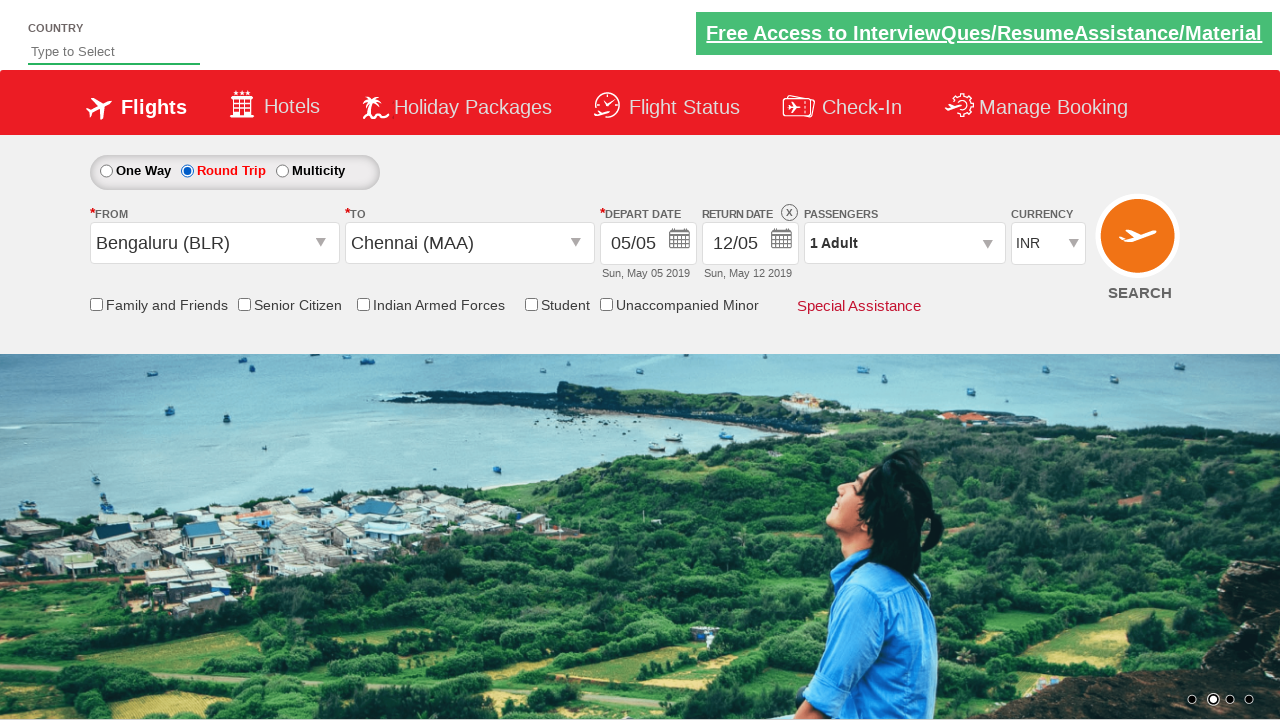